Tests dropdown selection functionality by reading two numbers from the page, calculating their sum, selecting that value from a dropdown menu, and submitting the form.

Starting URL: http://suninjuly.github.io/selects2.html

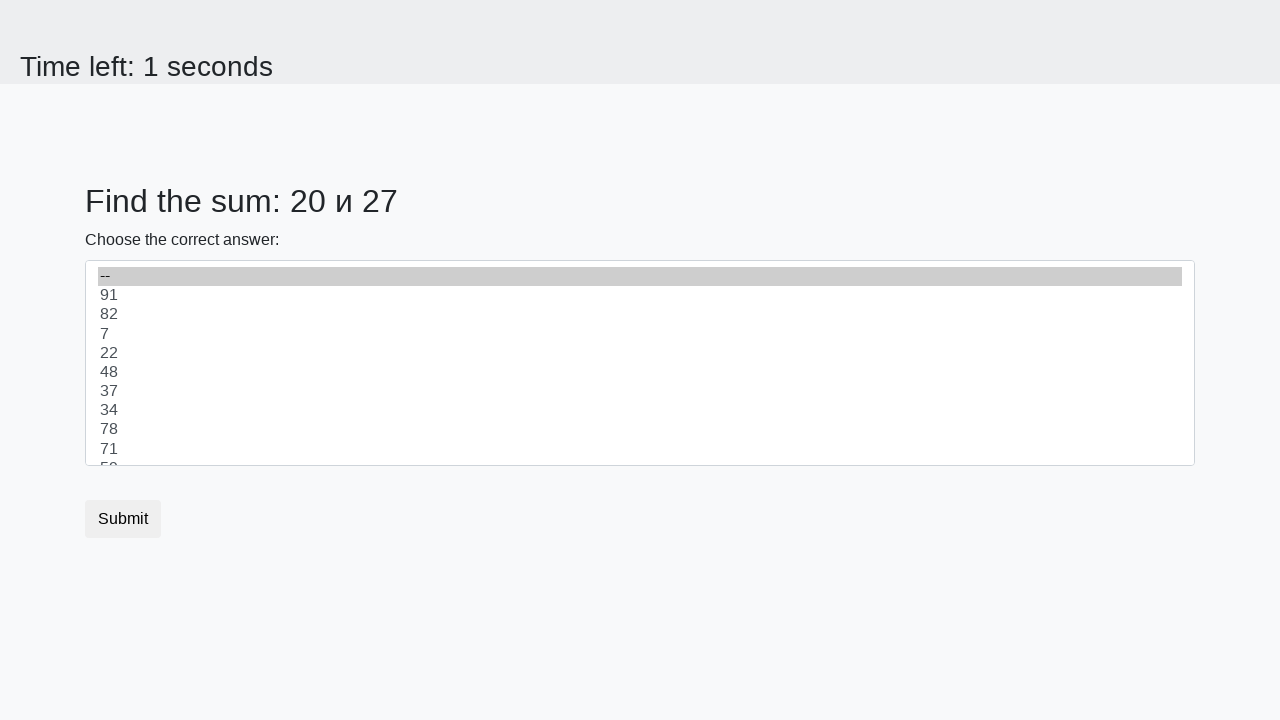

Read first number from #num1 element
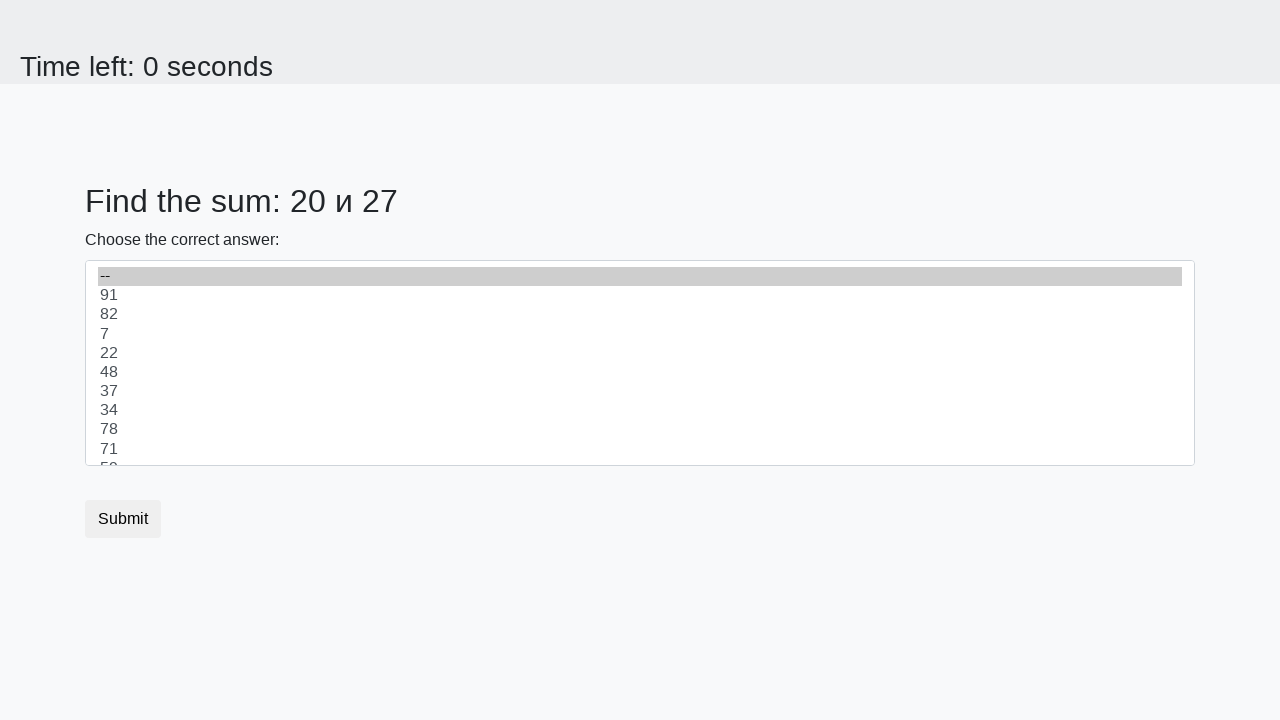

Read second number from #num2 element
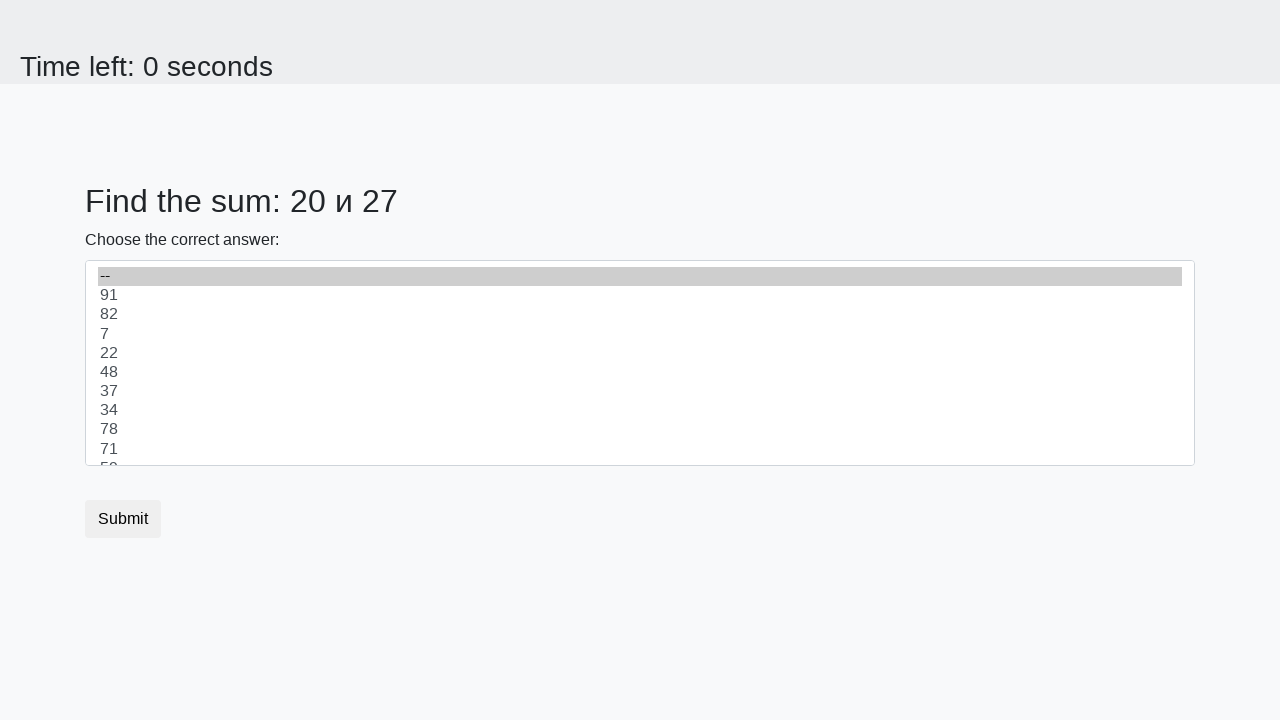

Calculated sum of the two numbers: 47
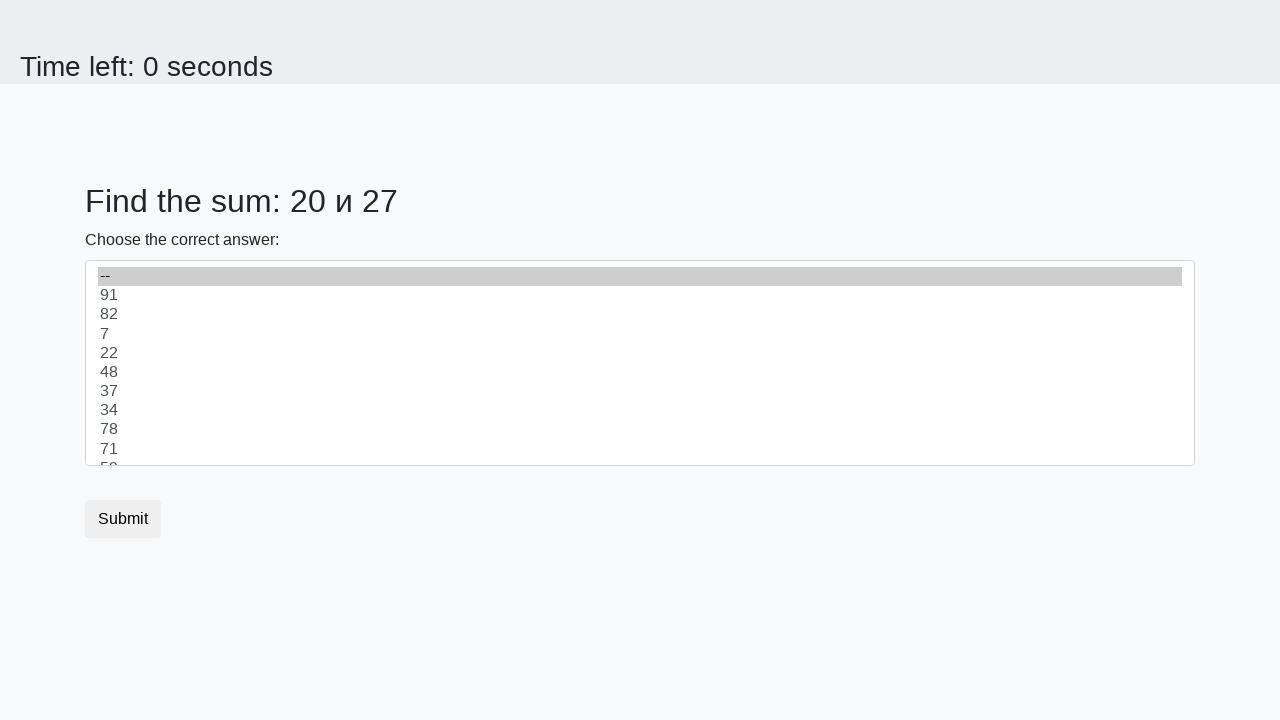

Selected value 47 from dropdown menu on select
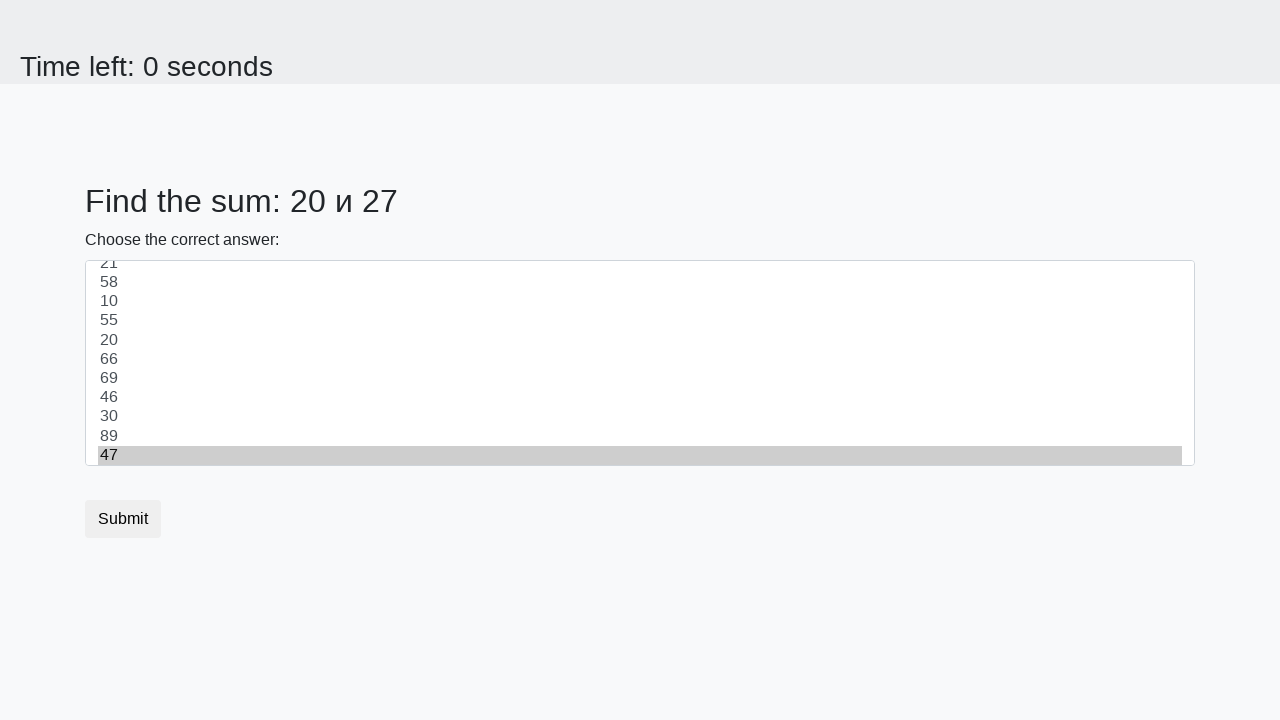

Clicked submit button to complete form submission at (123, 519) on button.btn
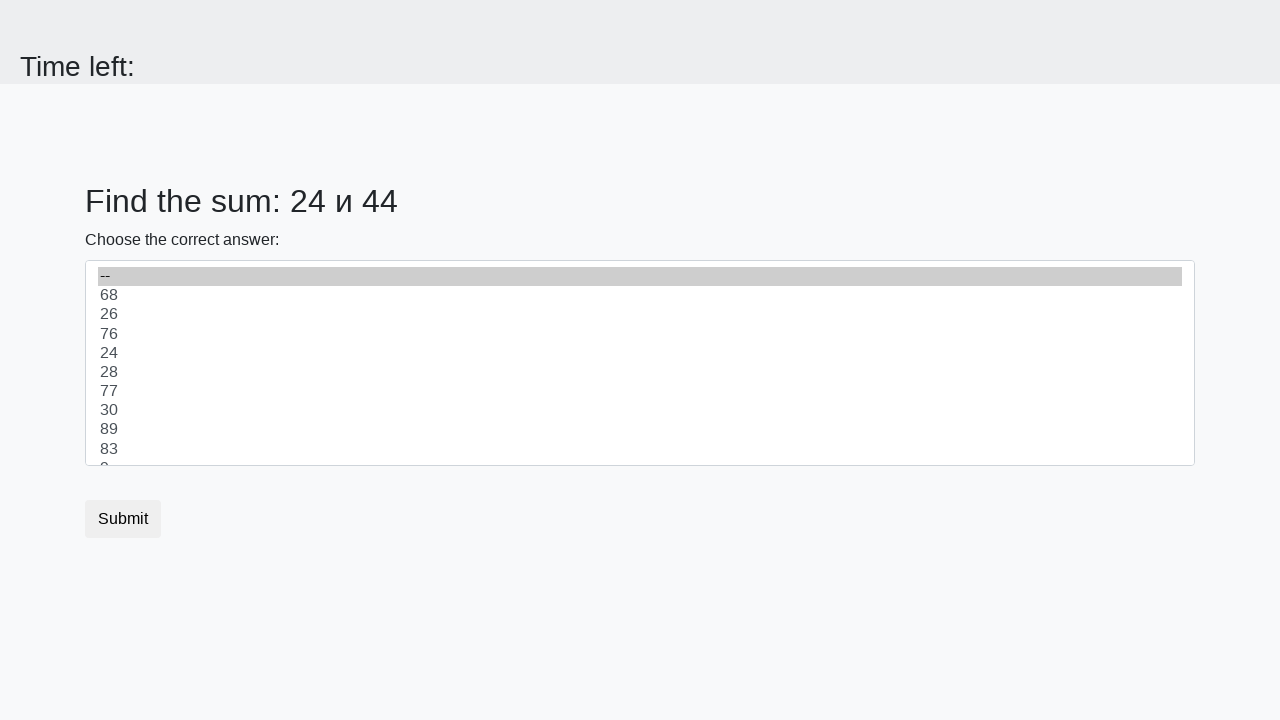

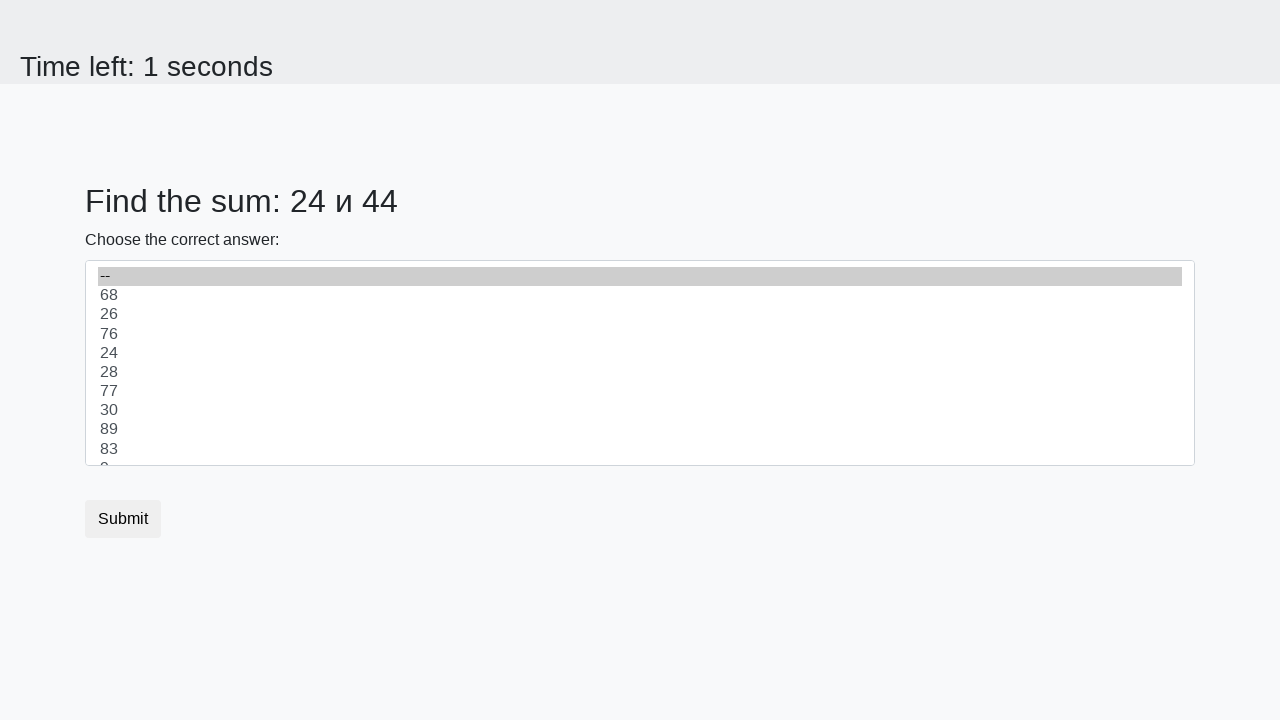